Tests filtering to display only active (incomplete) todo items

Starting URL: https://demo.playwright.dev/todomvc

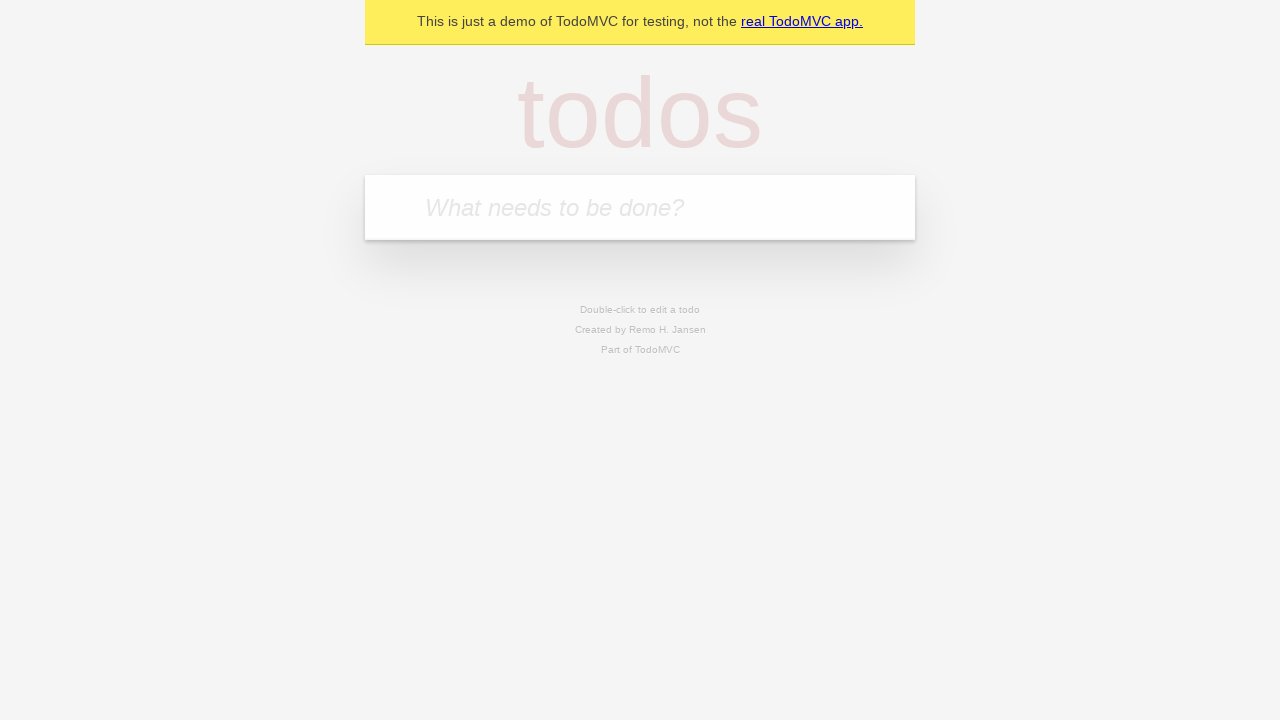

Filled todo input with 'buy some cheese' on internal:attr=[placeholder="What needs to be done?"i]
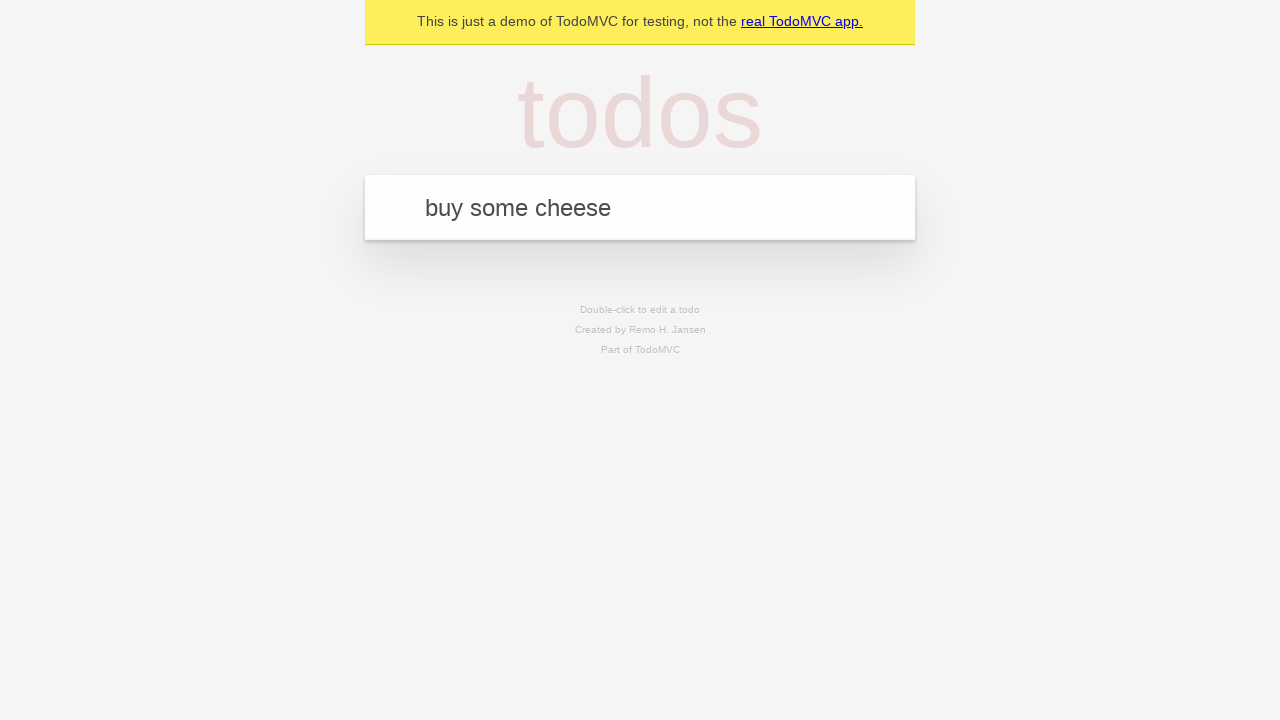

Pressed Enter to add first todo on internal:attr=[placeholder="What needs to be done?"i]
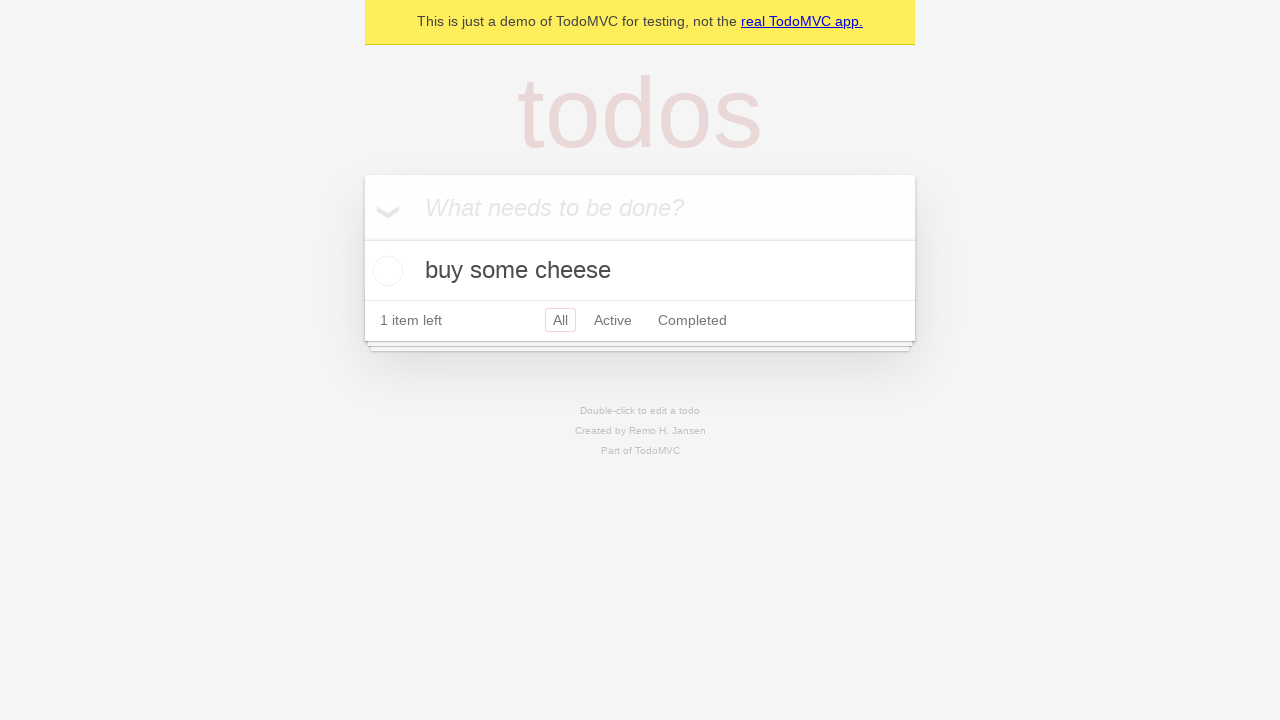

Filled todo input with 'feed the cat' on internal:attr=[placeholder="What needs to be done?"i]
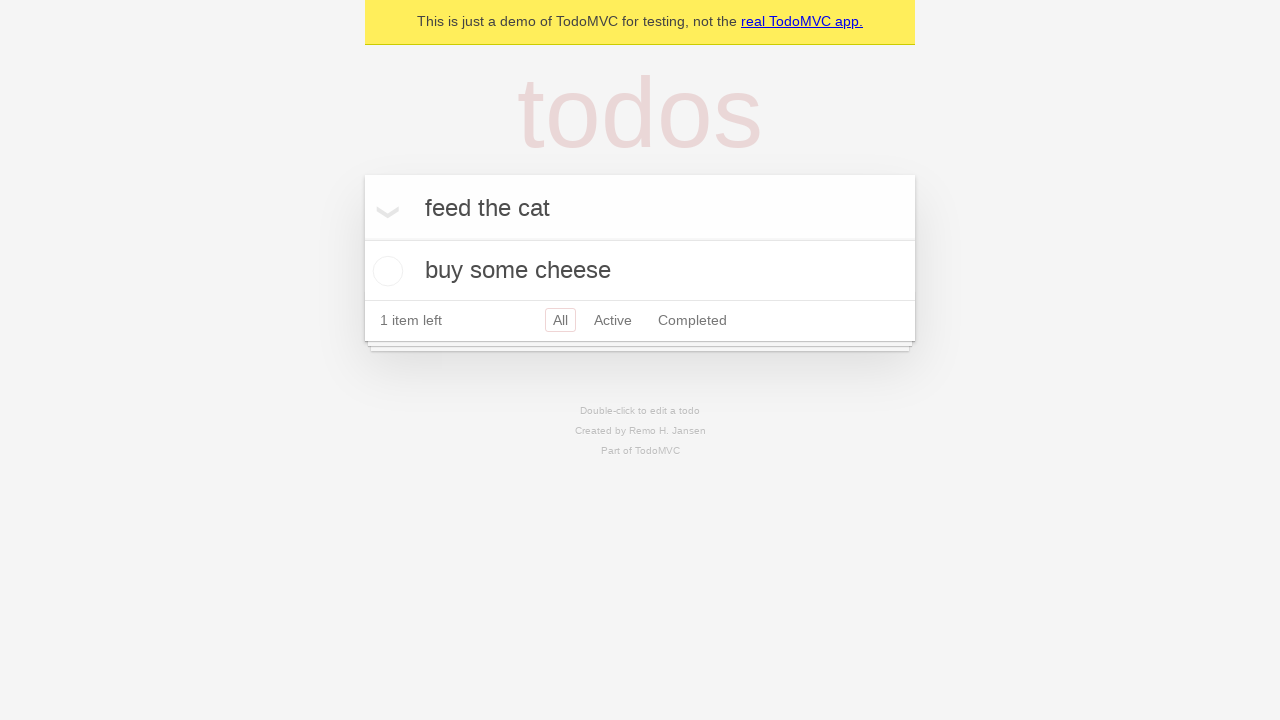

Pressed Enter to add second todo on internal:attr=[placeholder="What needs to be done?"i]
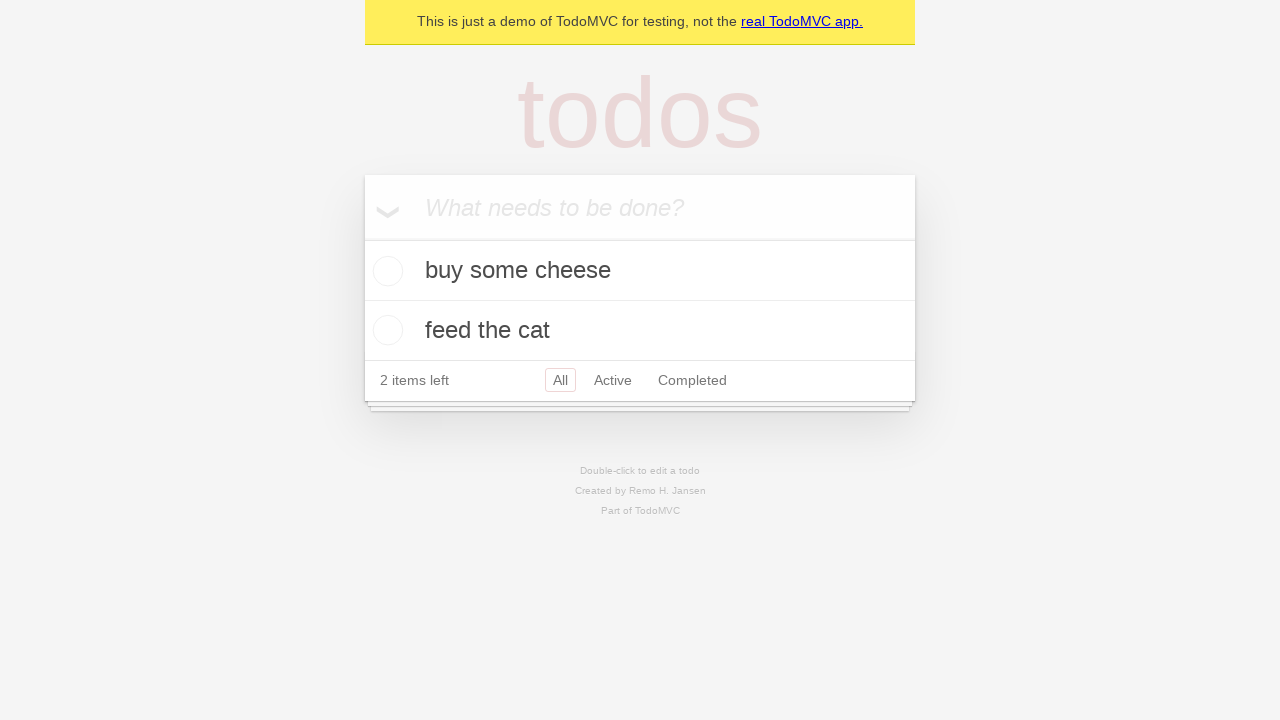

Filled todo input with 'book a doctors appointment' on internal:attr=[placeholder="What needs to be done?"i]
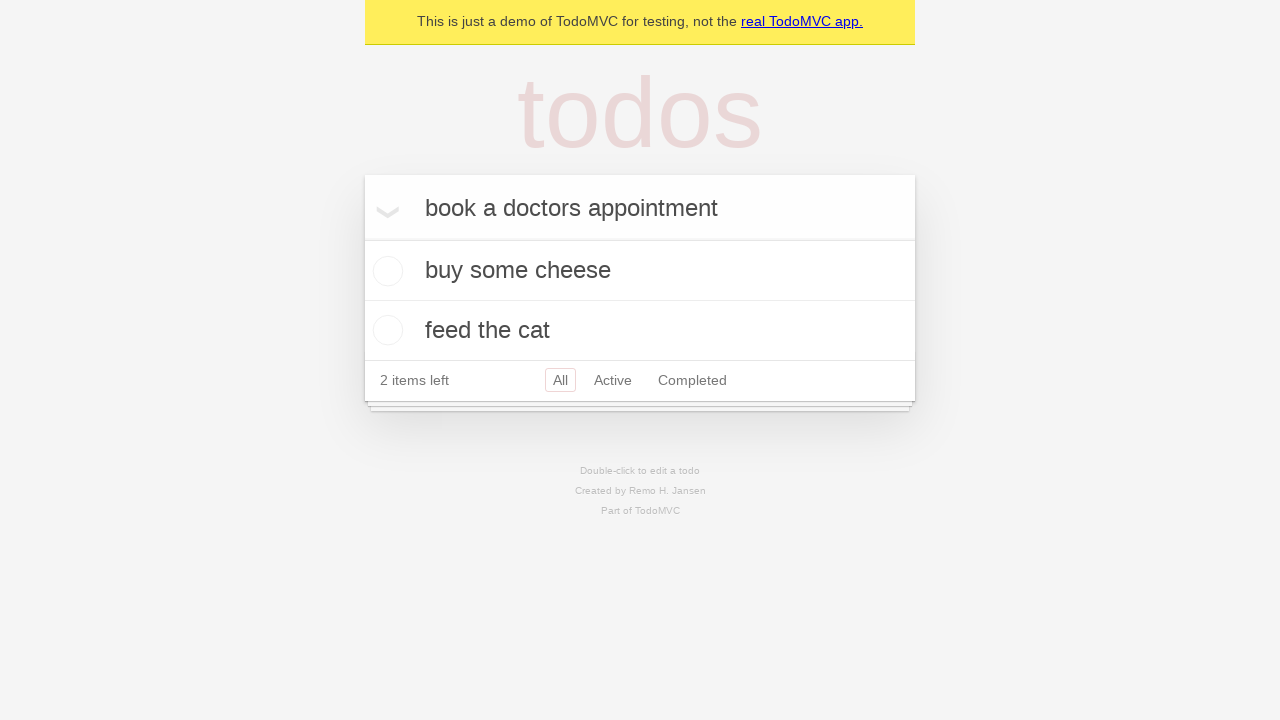

Pressed Enter to add third todo on internal:attr=[placeholder="What needs to be done?"i]
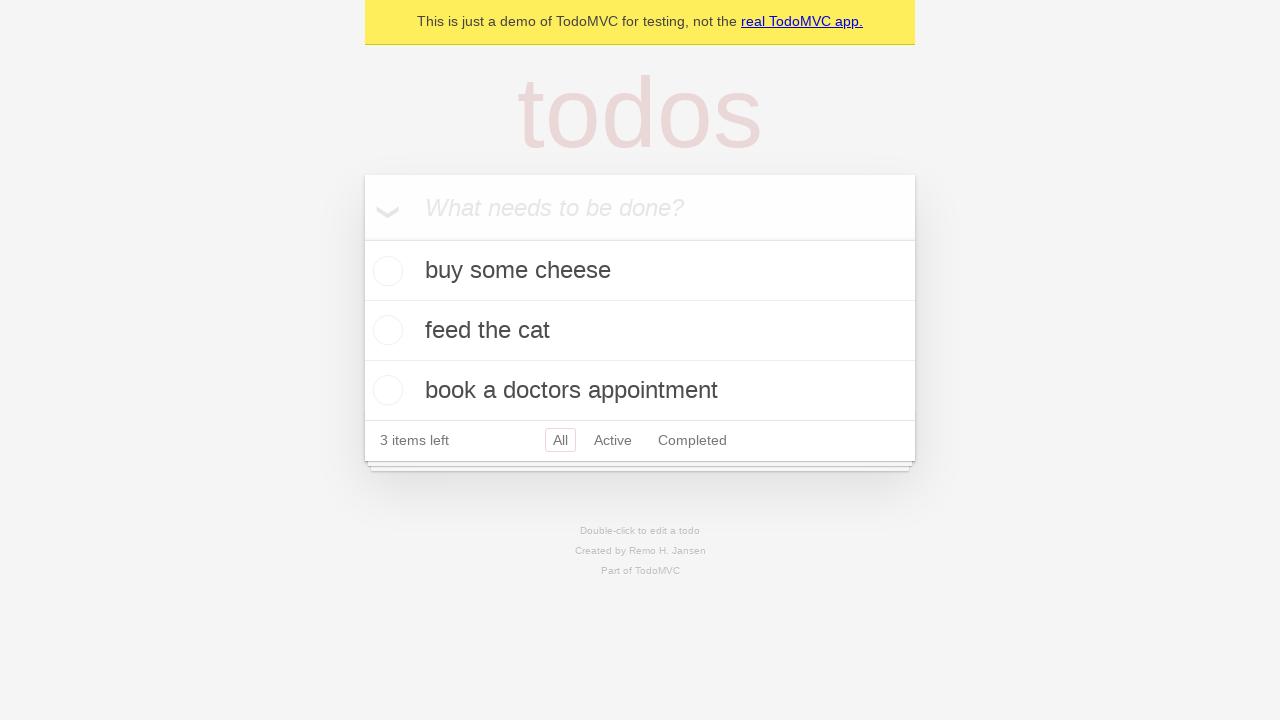

Checked the second todo item to mark it as complete at (385, 330) on internal:testid=[data-testid="todo-item"s] >> nth=1 >> internal:role=checkbox
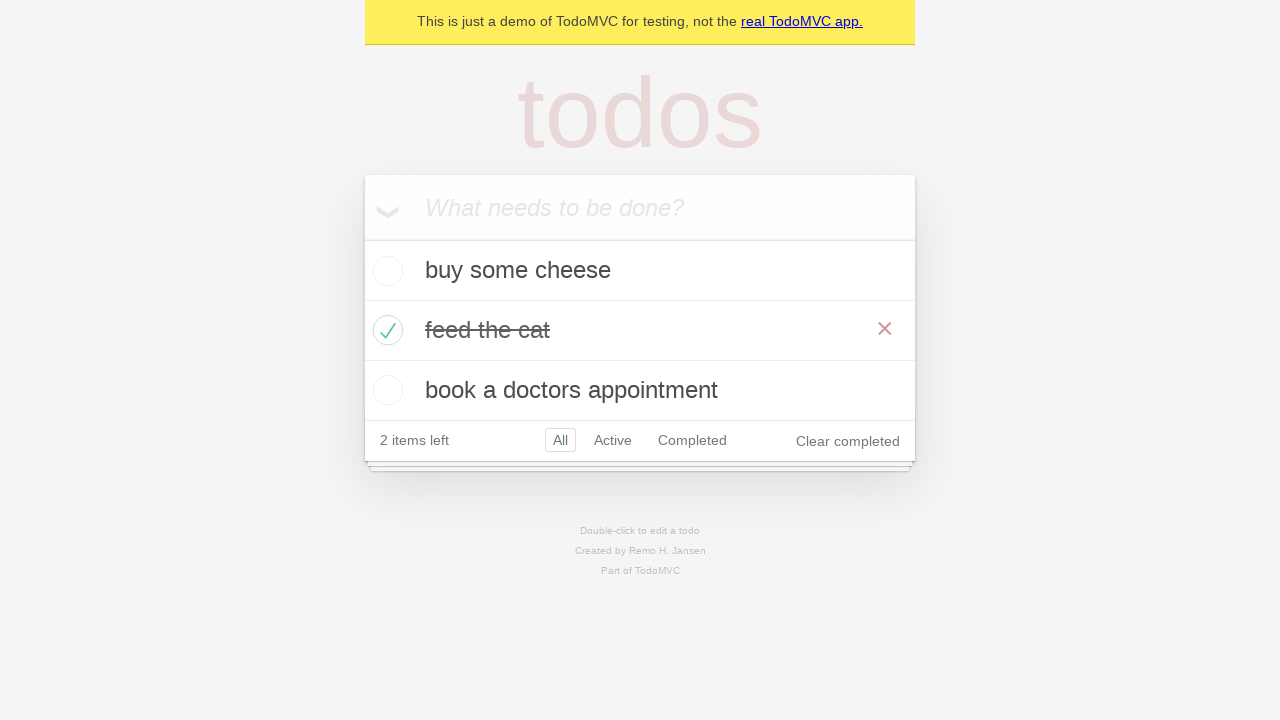

Clicked Active filter to display only incomplete todos at (613, 440) on internal:role=link[name="Active"i]
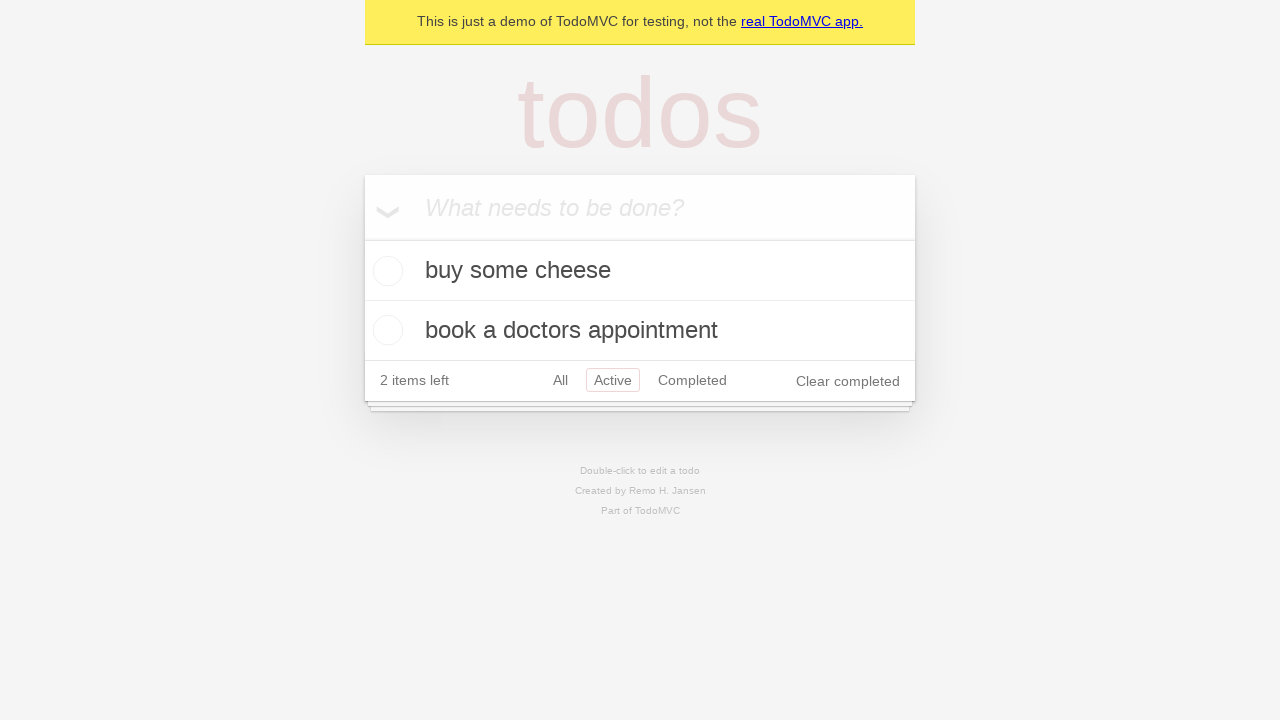

Waited for filtered todo items to load
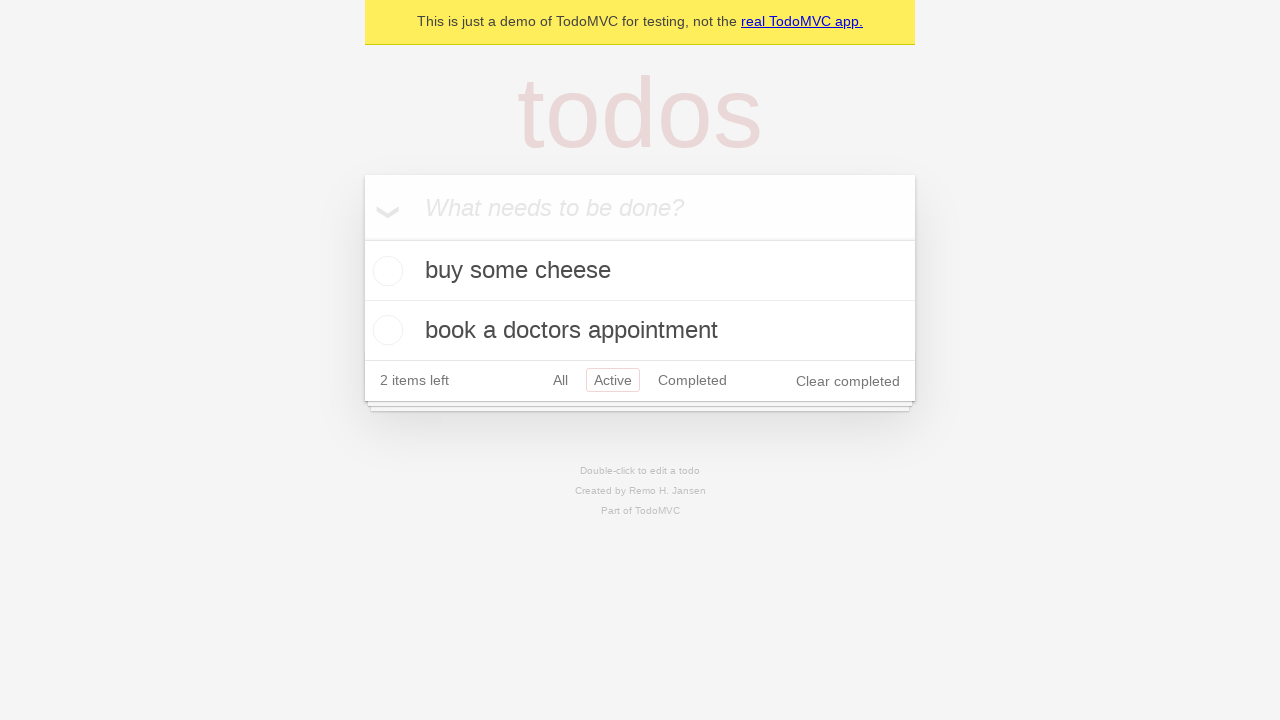

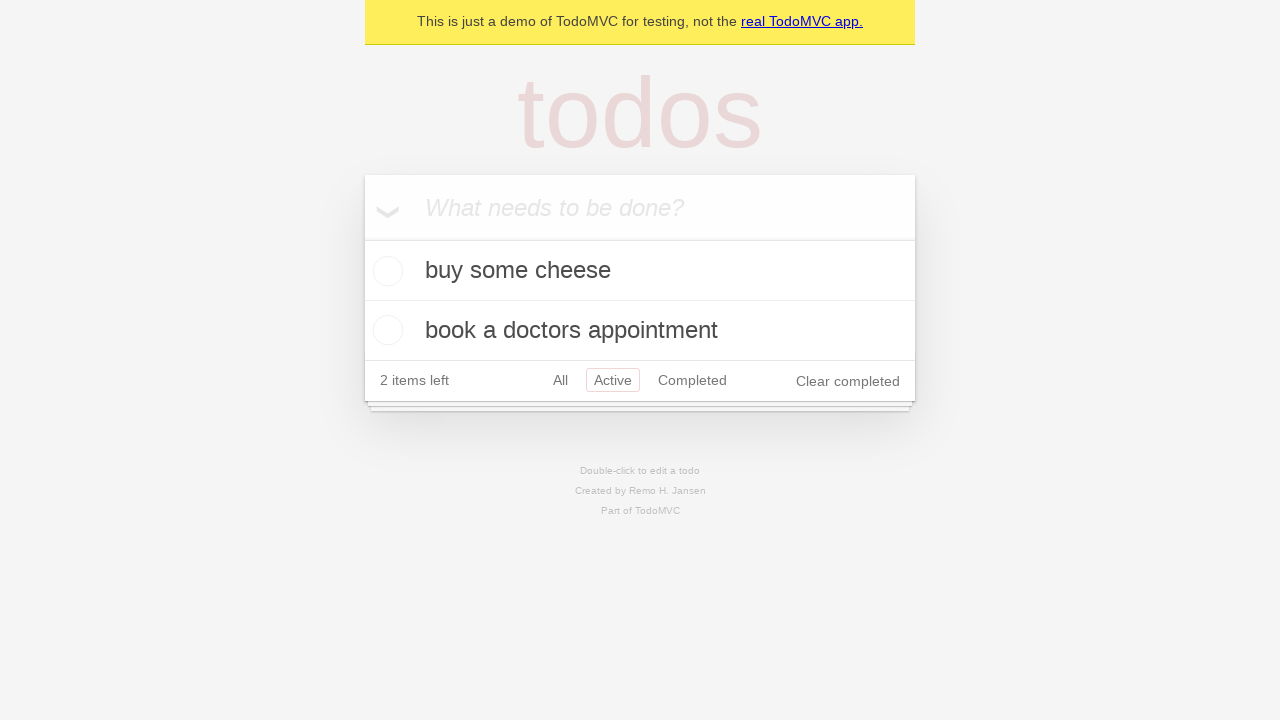